Tests handling nested frames by filling a text input in a frame and interacting with a checkbox in a child frame

Starting URL: https://ui.vision/demo/webtest/frames/

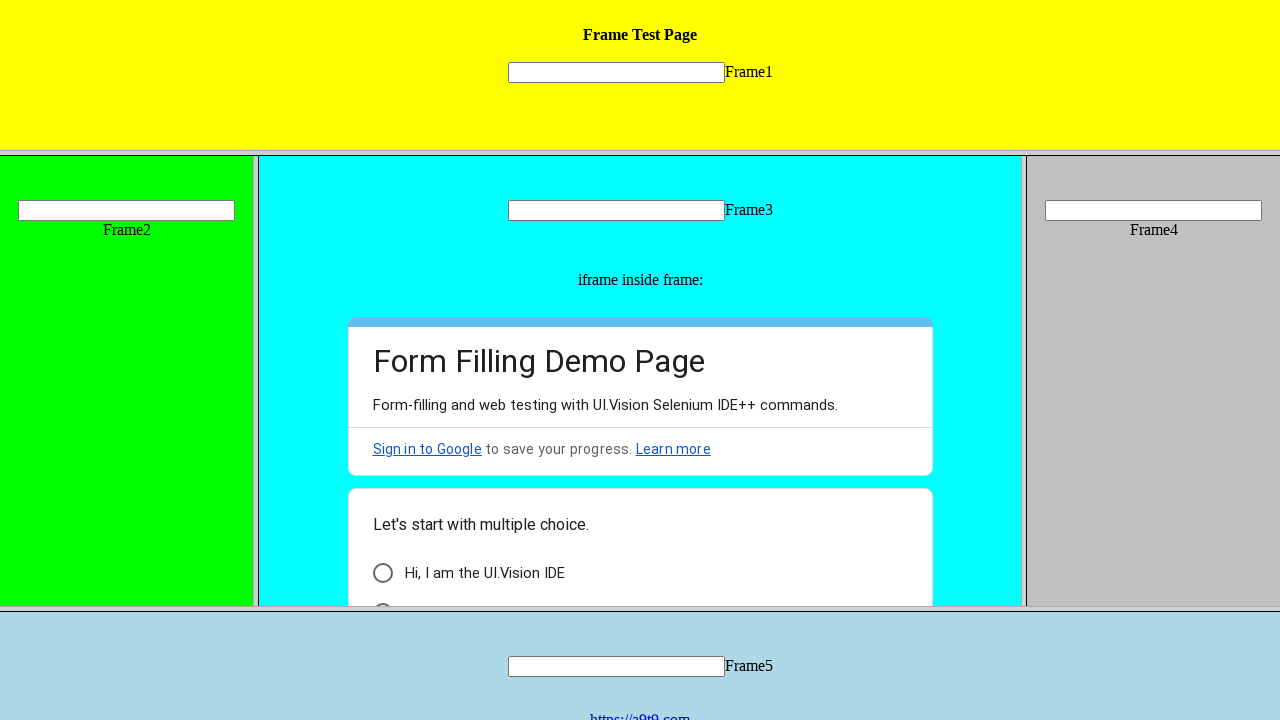

Located frame_3 by URL
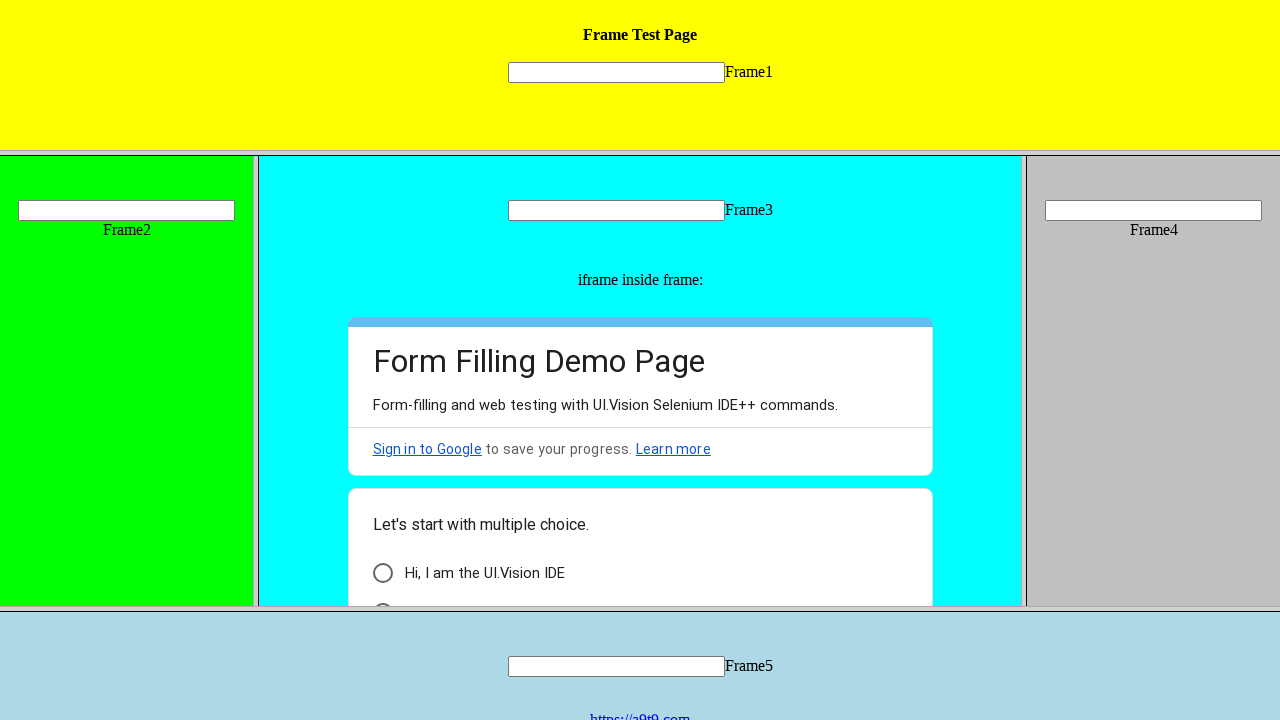

Filled text input in frame_3 with 'Hello' on [name=mytext3]
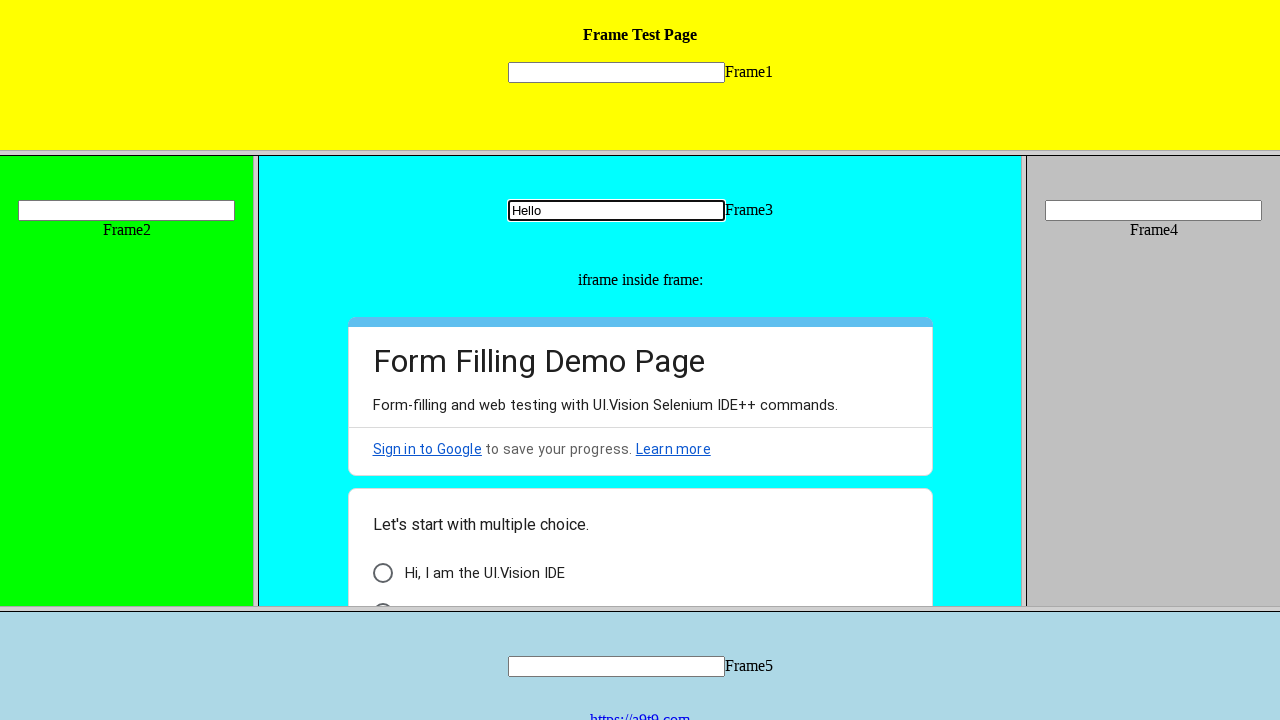

Retrieved child frames from frame_3
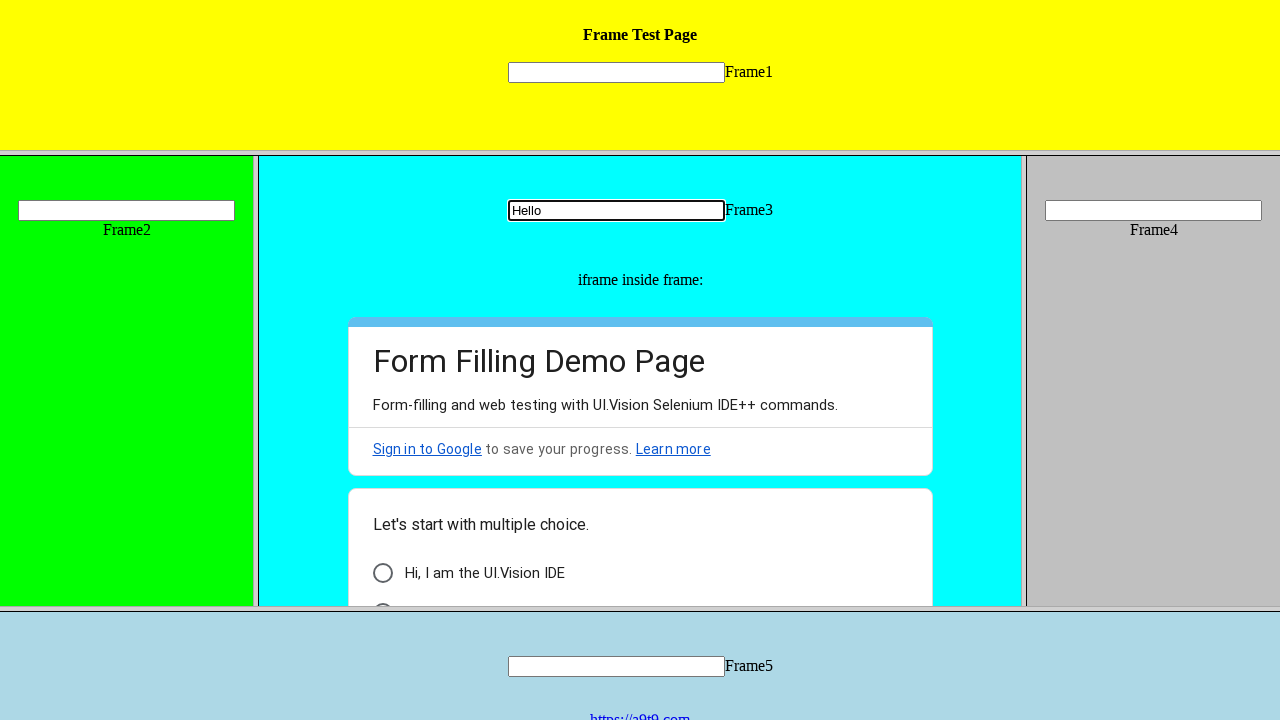

Checked checkbox in child frame at (382, 573) on xpath=//*[@id='i6']/div[3]/div
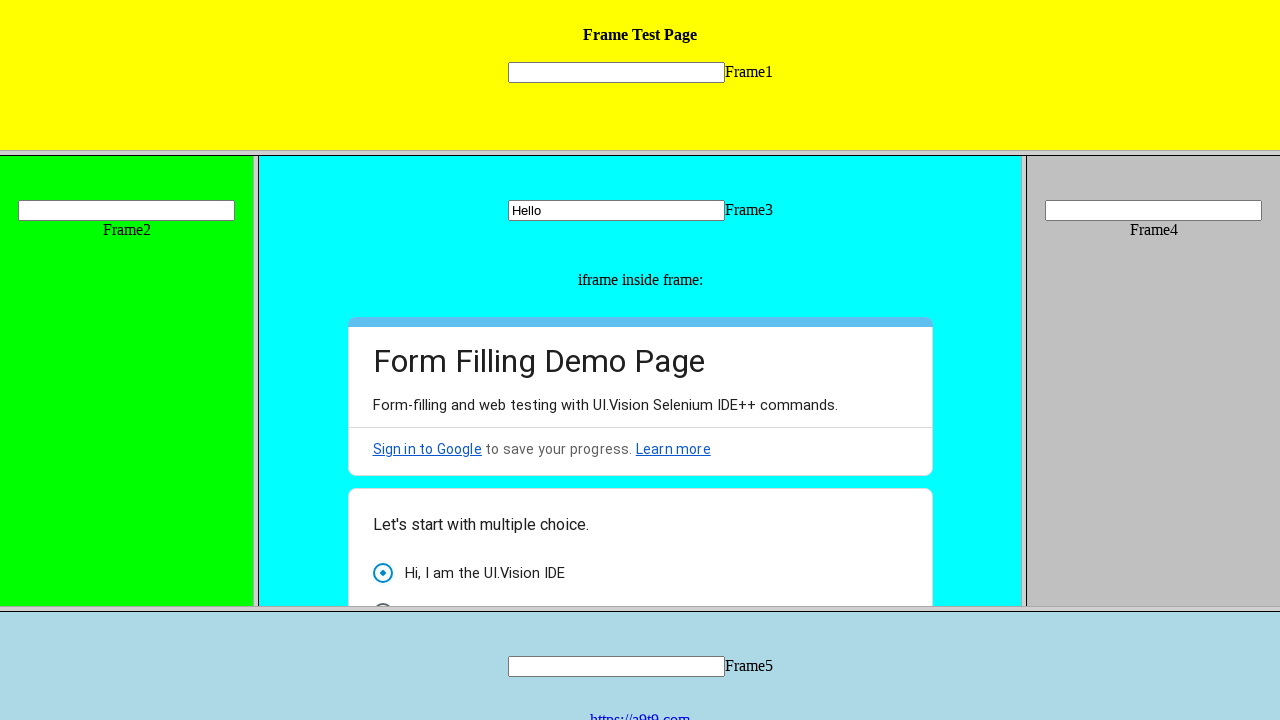

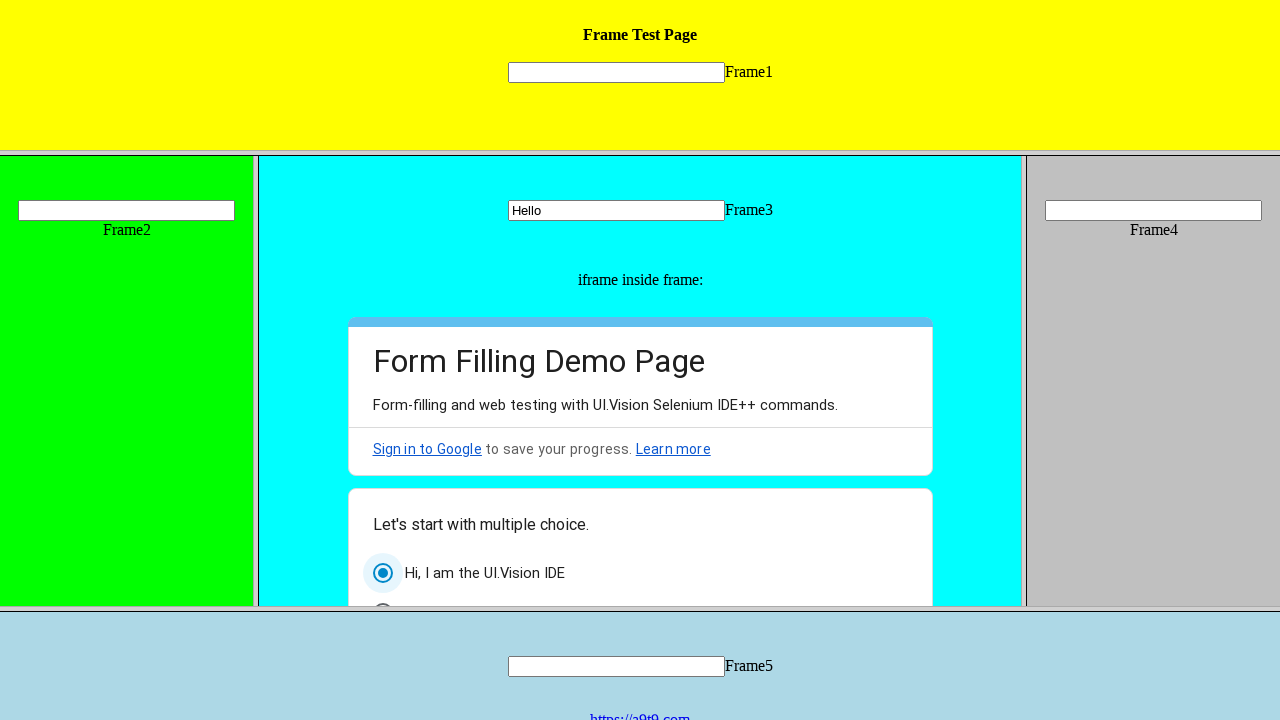